Tests prompt alert functionality by filling a name field and setting up a dialog handler to accept the alert

Starting URL: https://rahulshettyacademy.com/AutomationPractice/

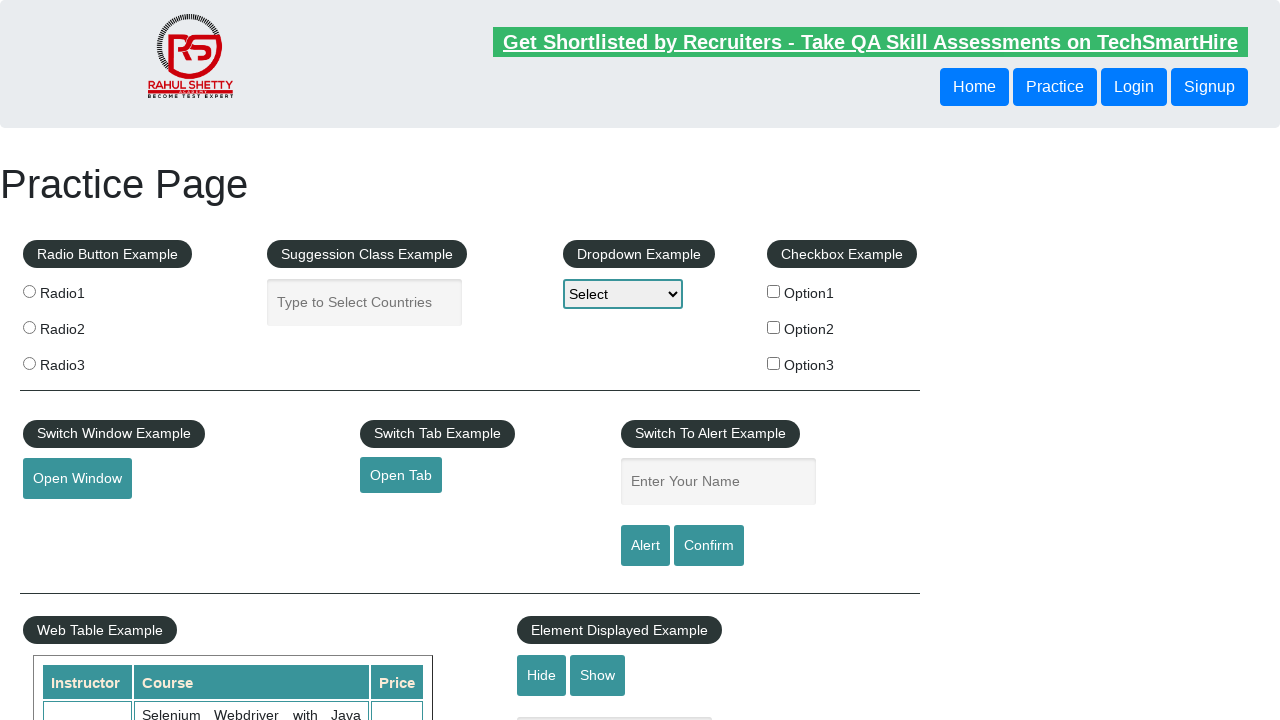

Filled name input field with 'lavanya' on #name
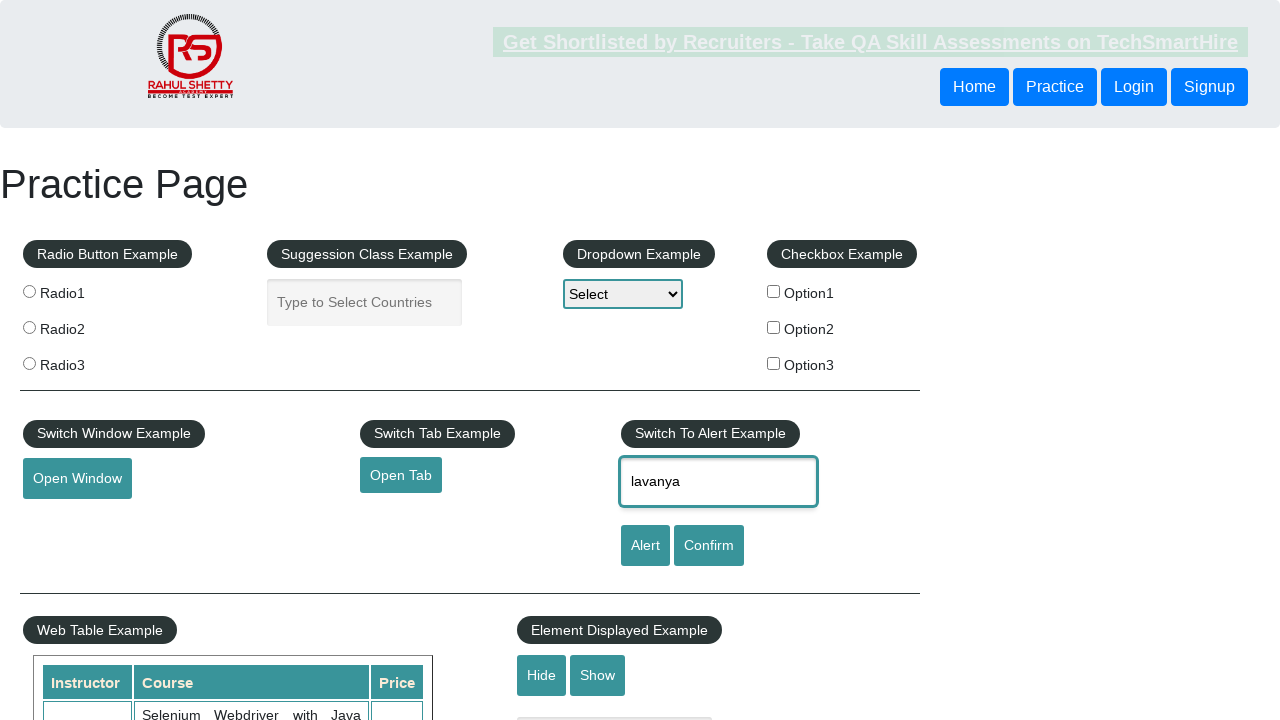

Set up dialog handler to accept prompt alert
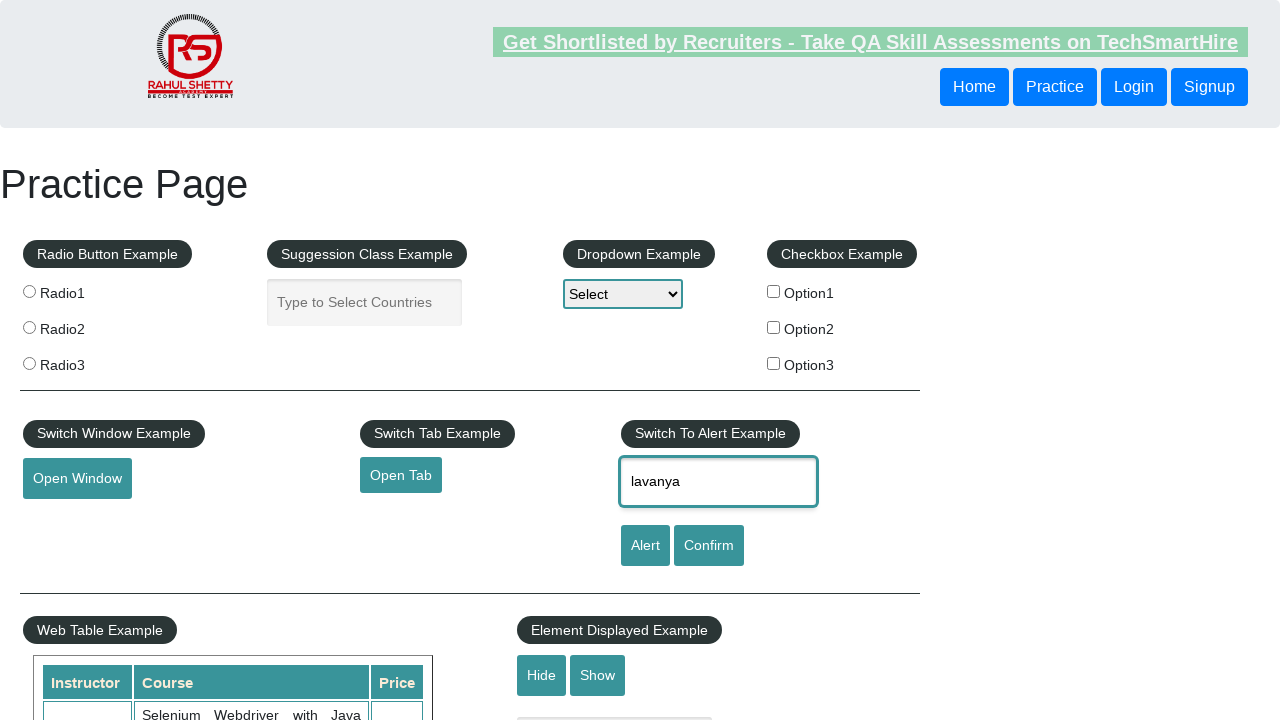

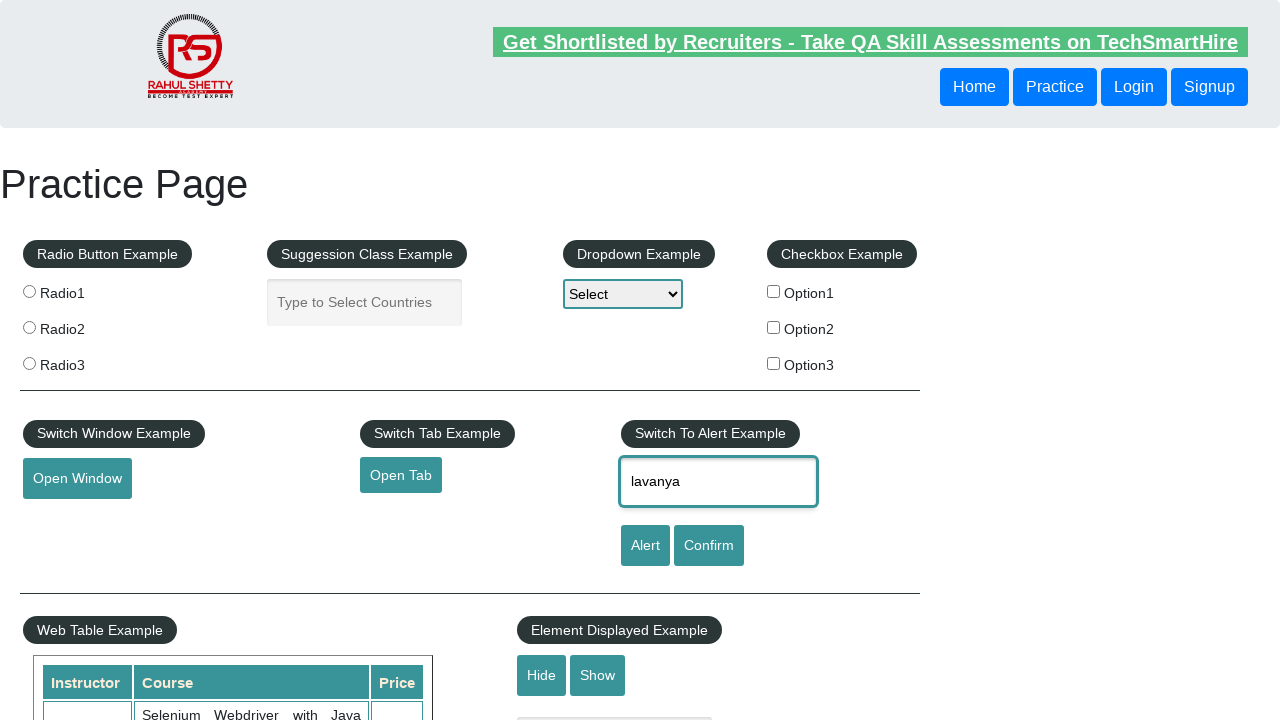